Tests dynamic content loading by clicking start button and directly waiting for content visibility

Starting URL: https://automationfc.github.io/dynamic-loading/

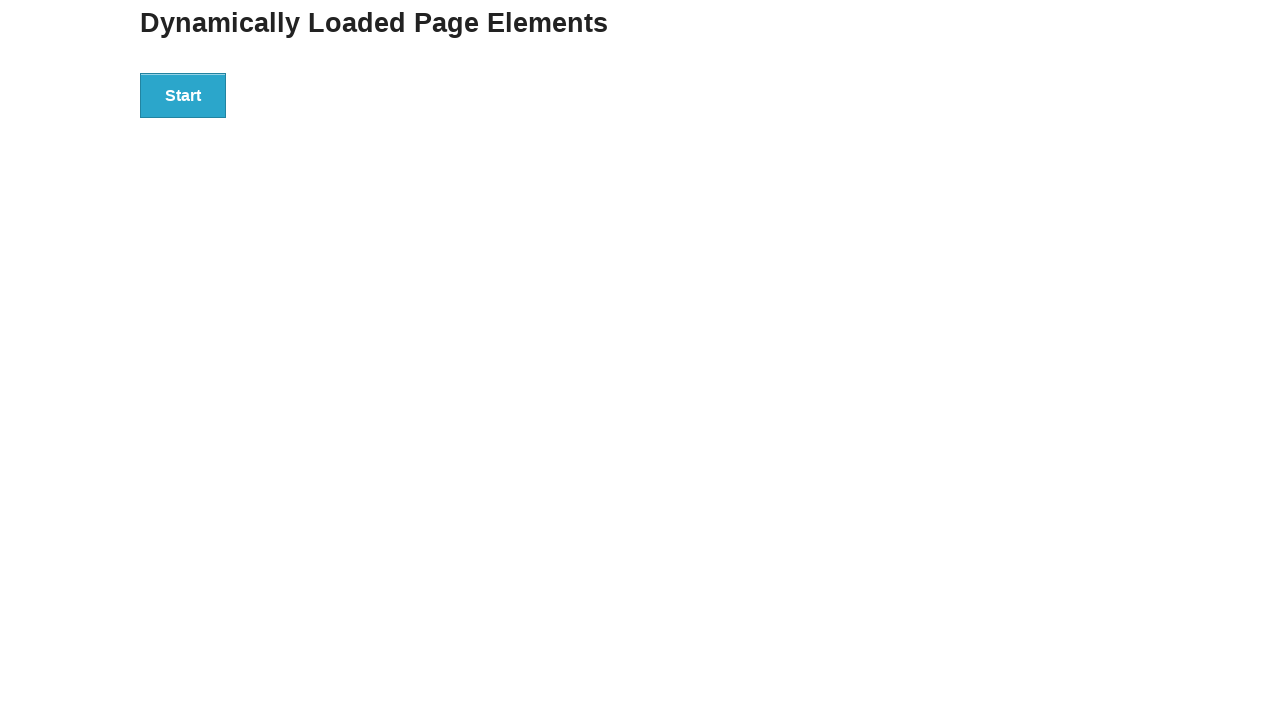

Clicked start button to trigger dynamic content loading at (183, 95) on div#start button
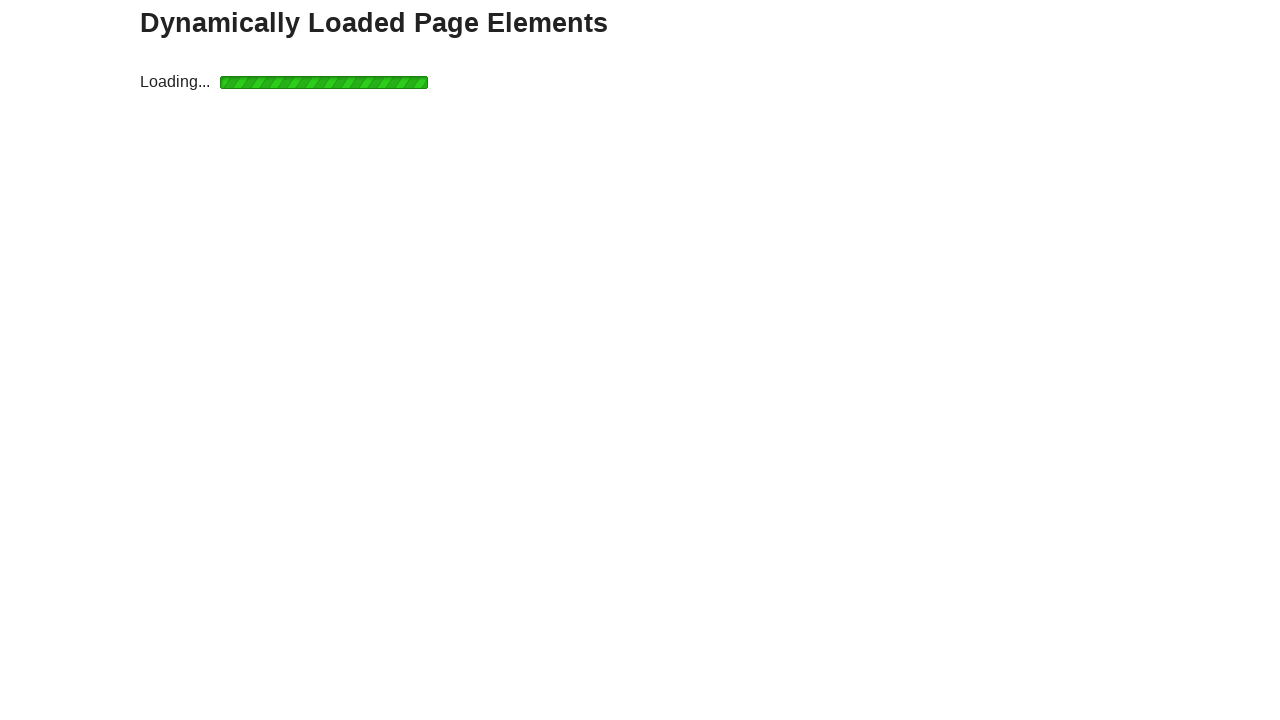

Waited for finish h4 element to become visible
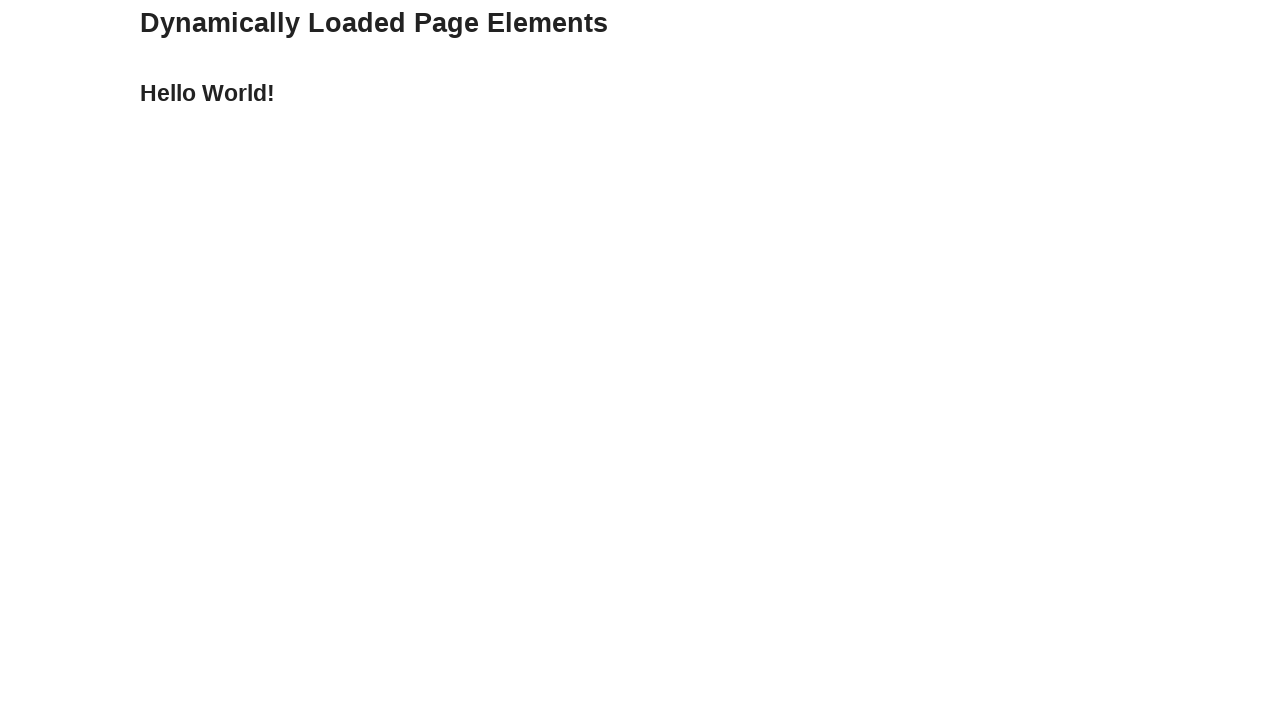

Verified h4 text content equals 'Hello World!'
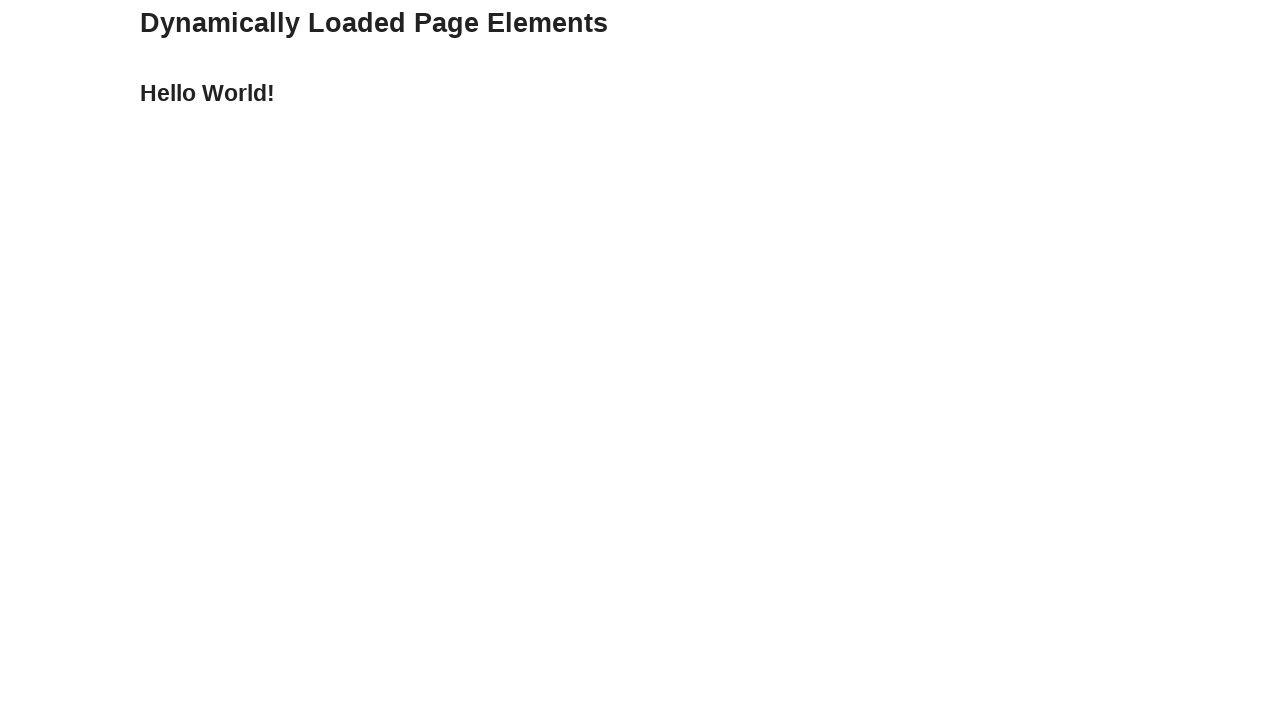

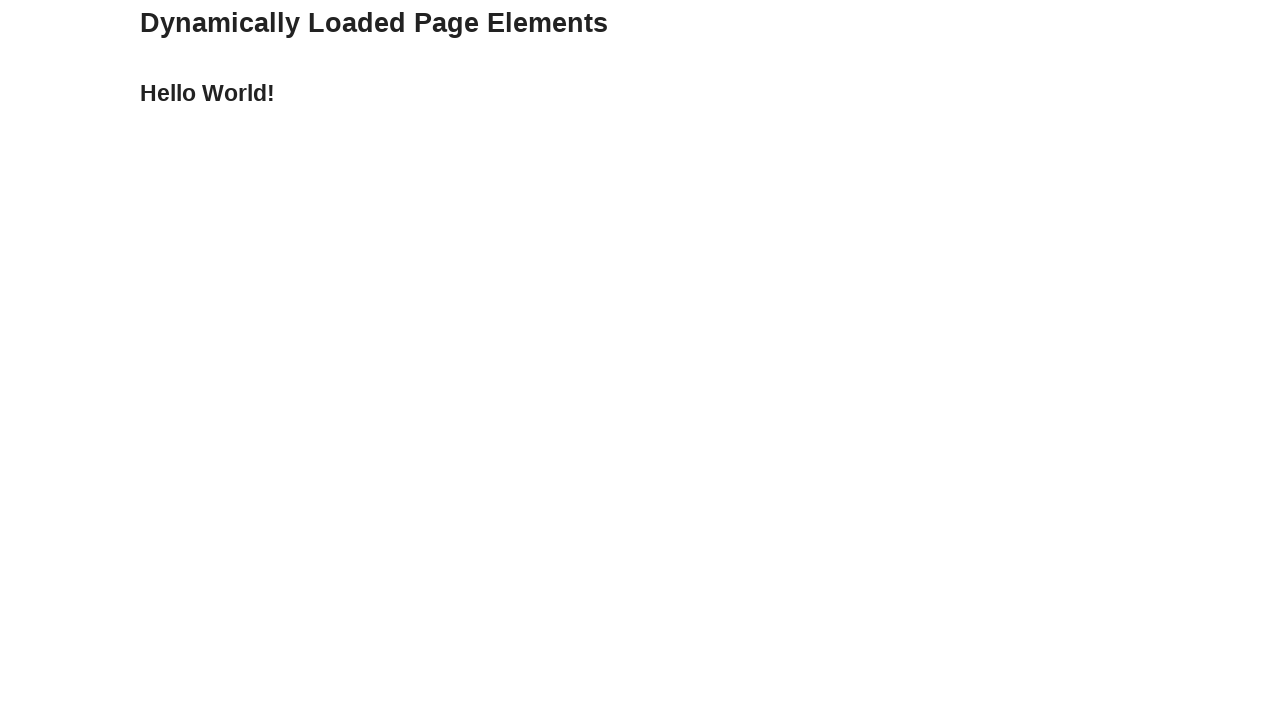